Tests navigation to the login page from the home page by clicking the My Account link and verifies the page title and URL

Starting URL: https://cms.demo.katalon.com/

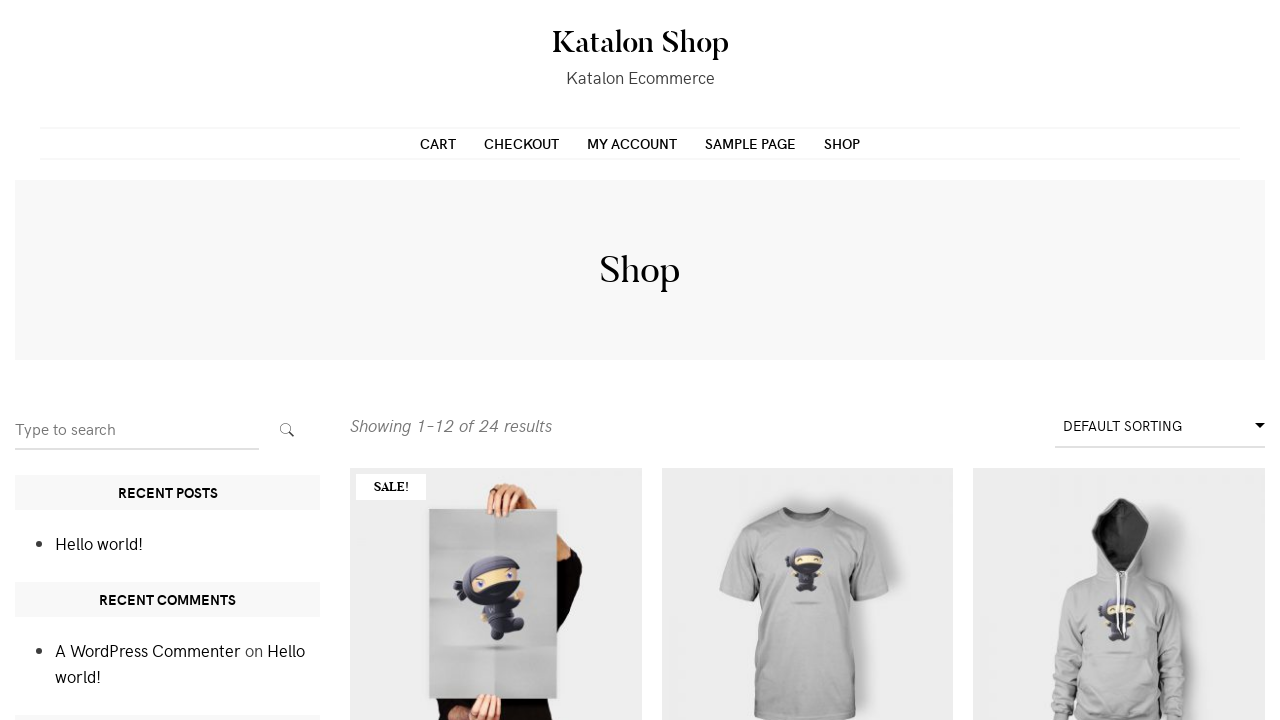

Clicked My Account link in navigation bar at (632, 143) on xpath=//li/a[contains(@href, 'my-account')]
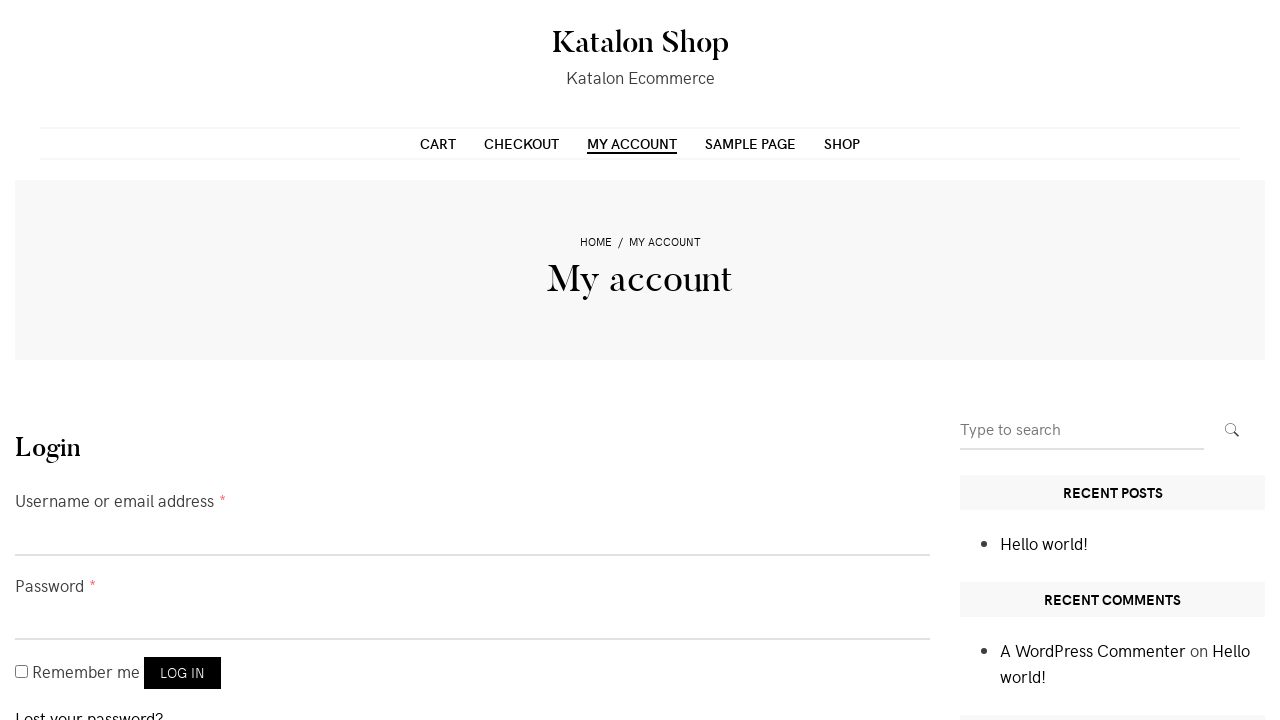

Verified page title is 'My account – Katalon Shop'
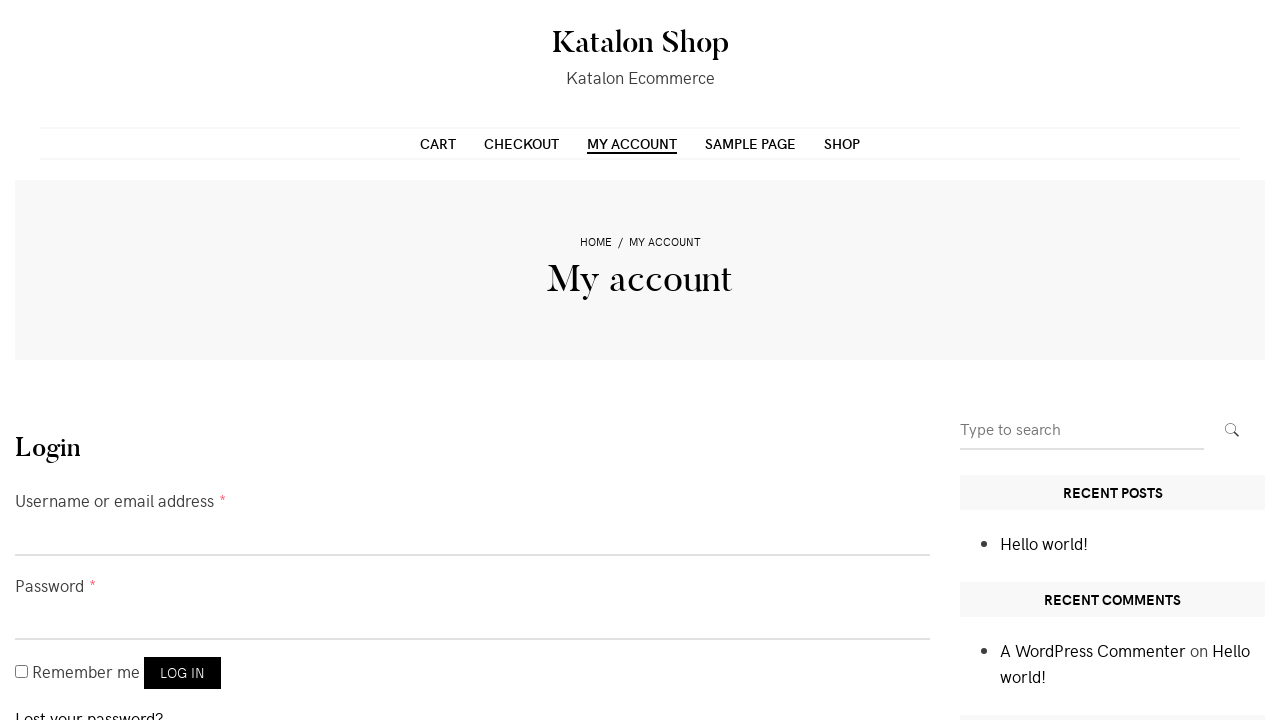

Verified URL is 'https://cms.demo.katalon.com/my-account/'
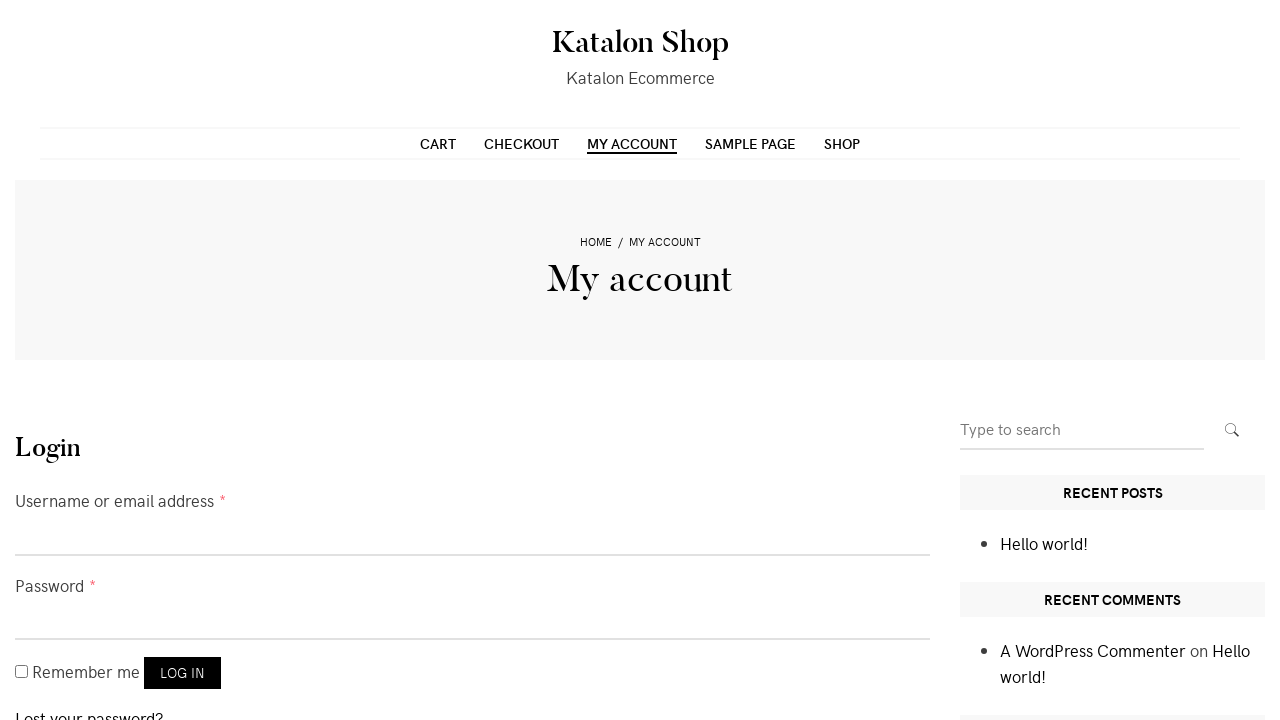

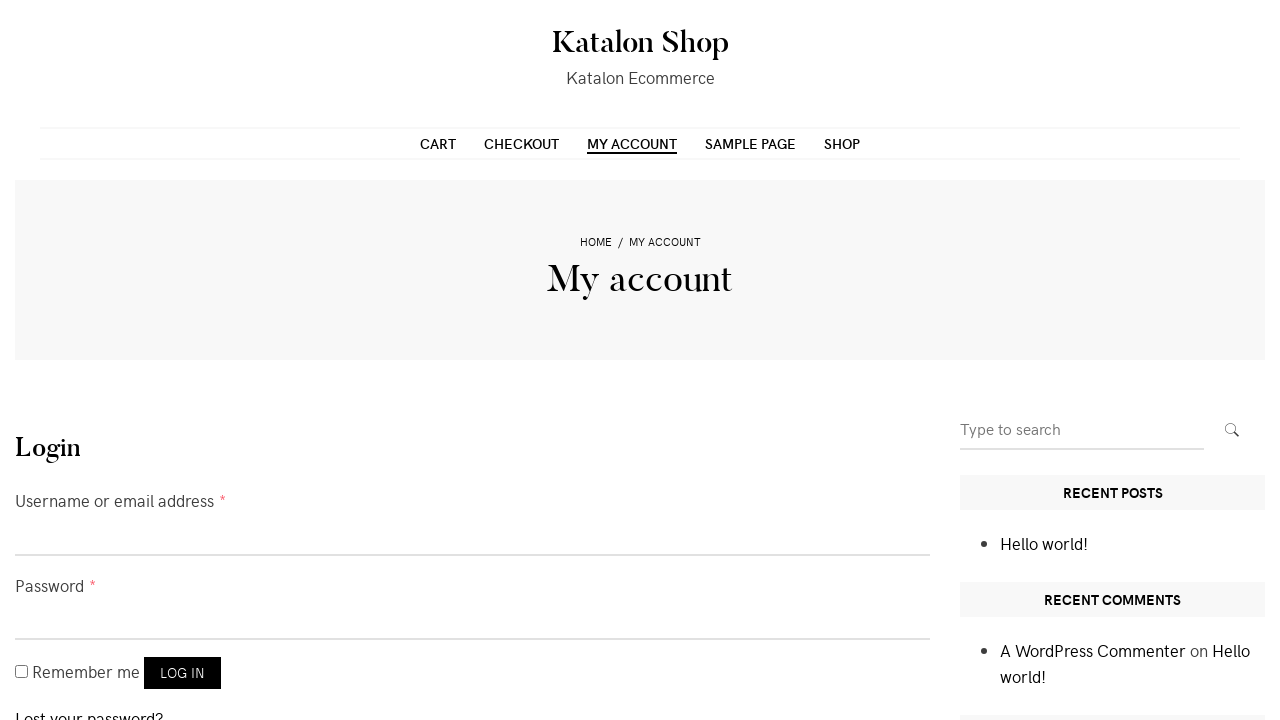